Tests fluent wait functionality by clicking a button and waiting for content to appear with custom polling

Starting URL: https://the-internet.herokuapp.com/dynamic_loading/1

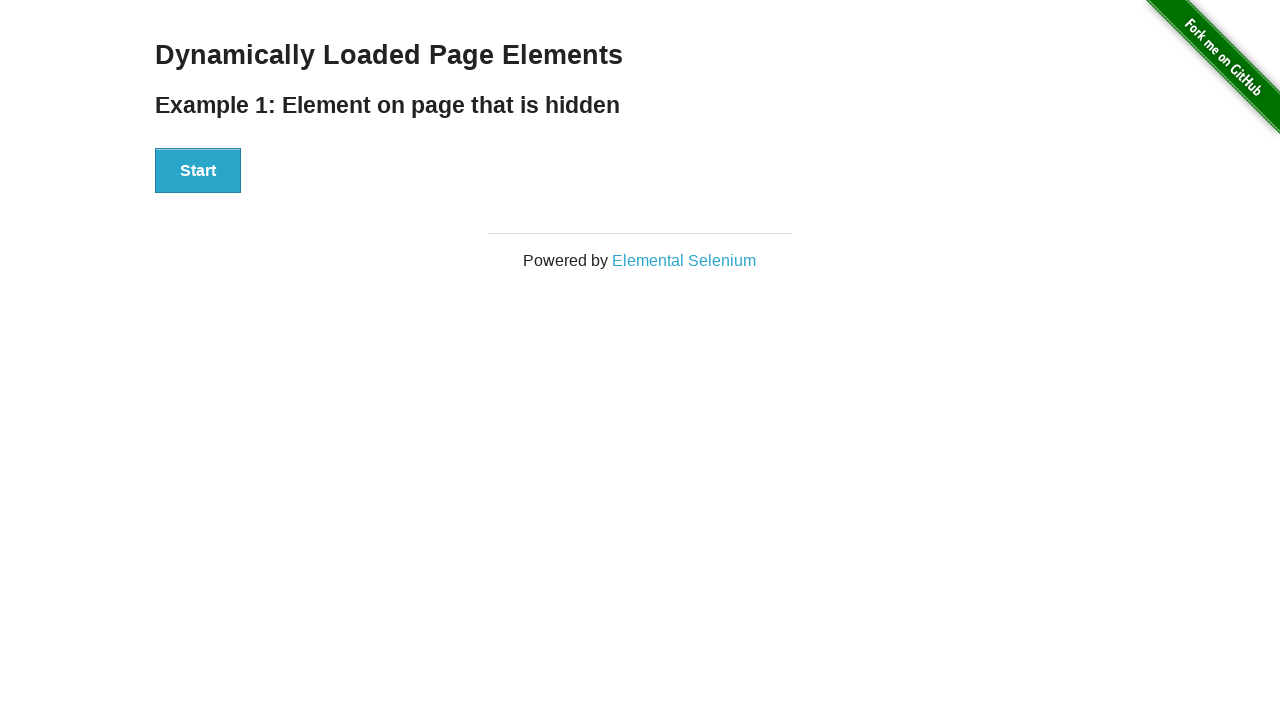

Clicked start button to begin dynamic loading at (198, 171) on xpath=//div[@class='example']//div[@id='start']//button
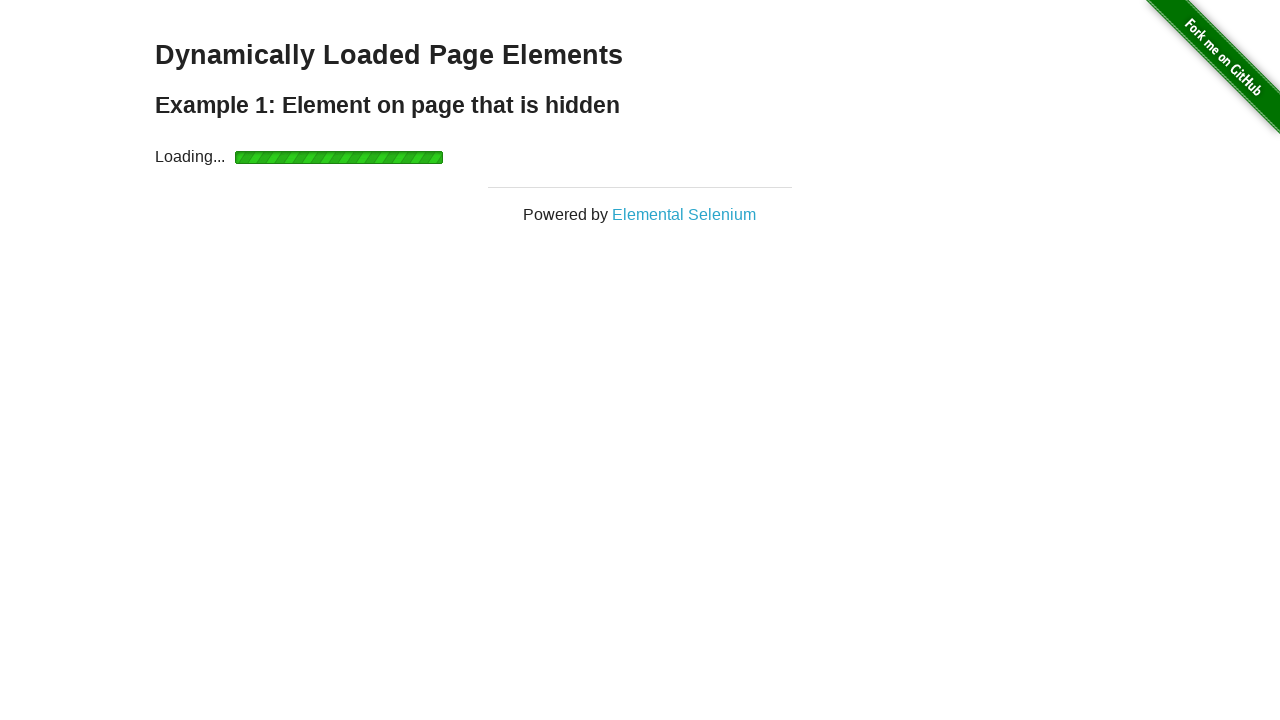

Finish message appeared after fluent wait with custom polling
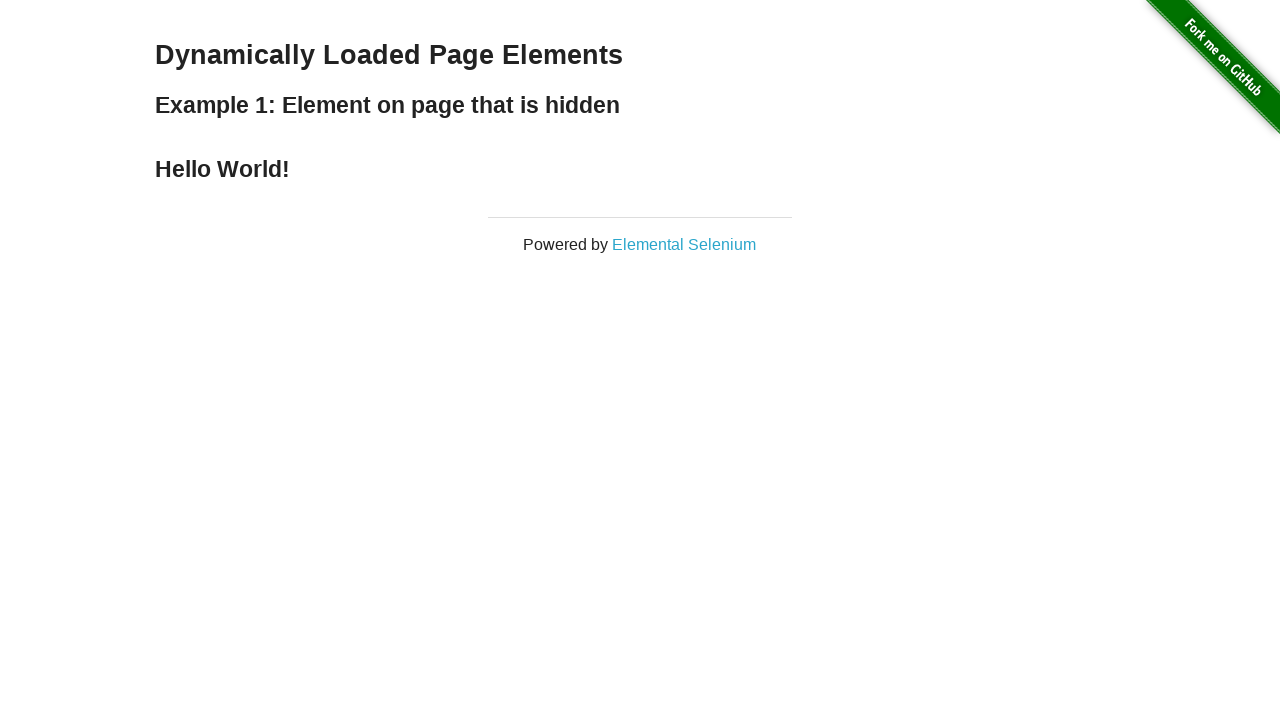

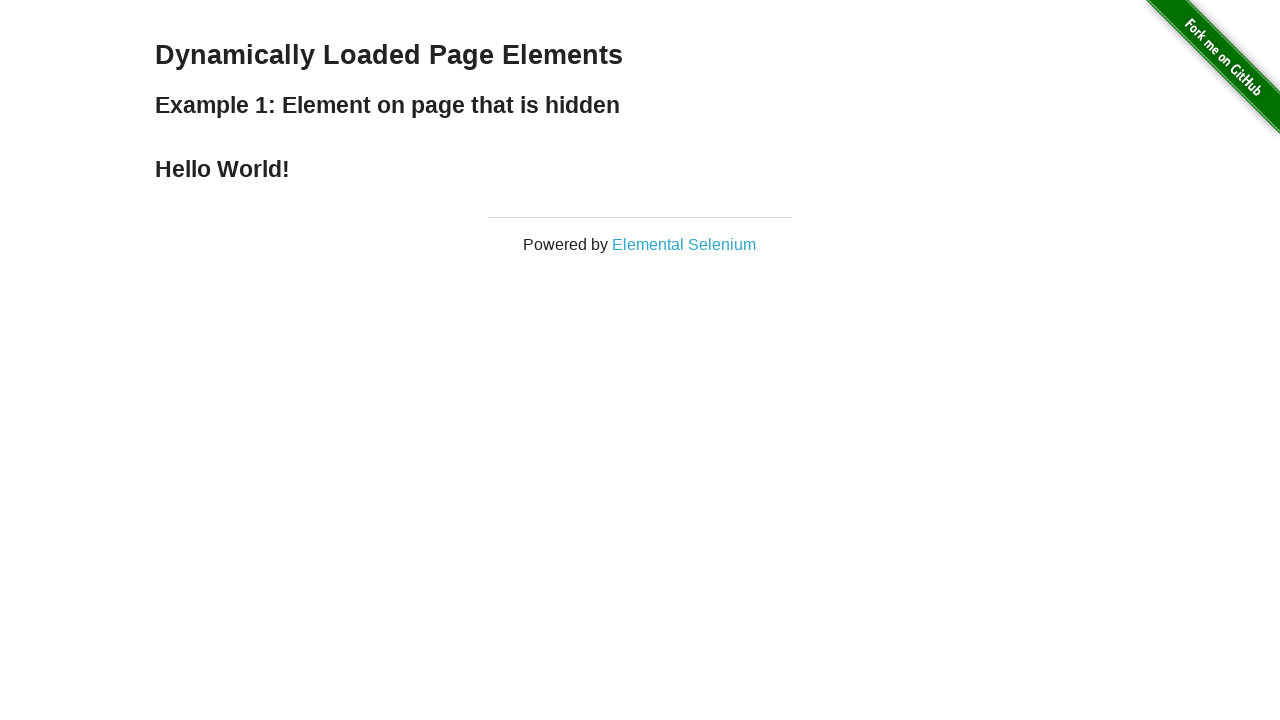